Tests the Buttons page by performing a double-click action on the "Double Click Me" button.

Starting URL: https://demoqa.com/

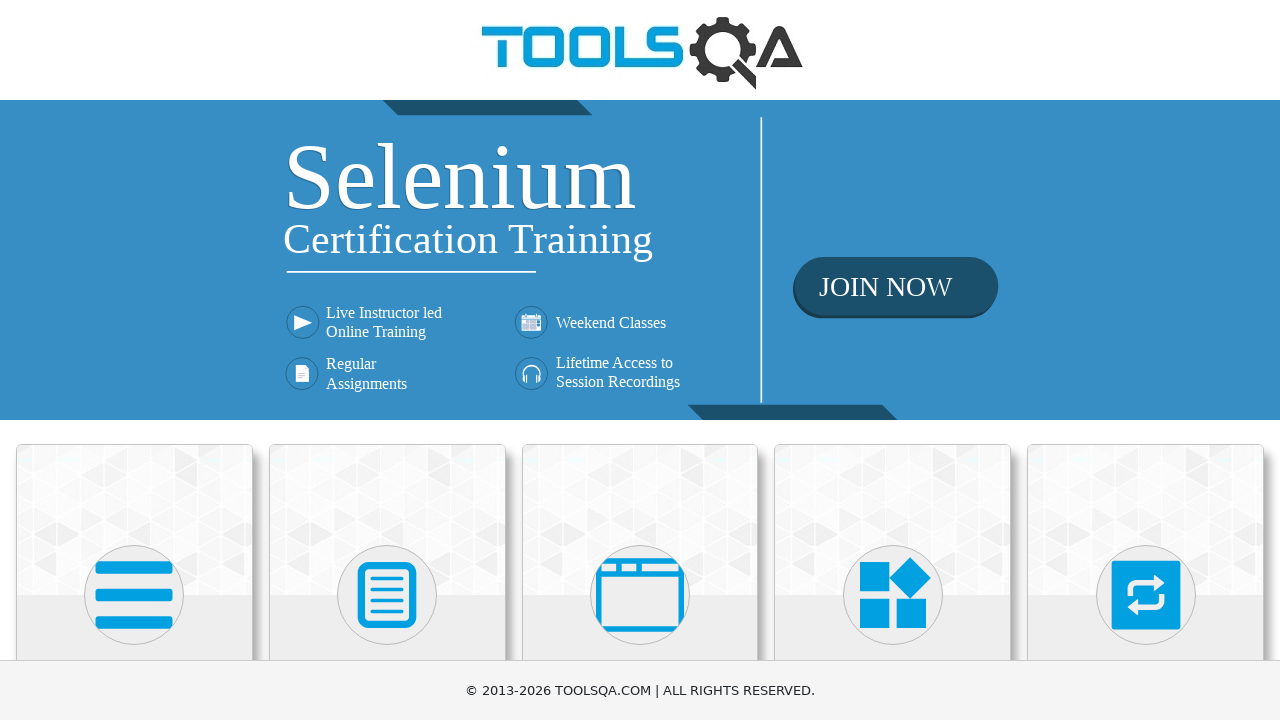

Clicked on Elements section at (134, 360) on text=Elements
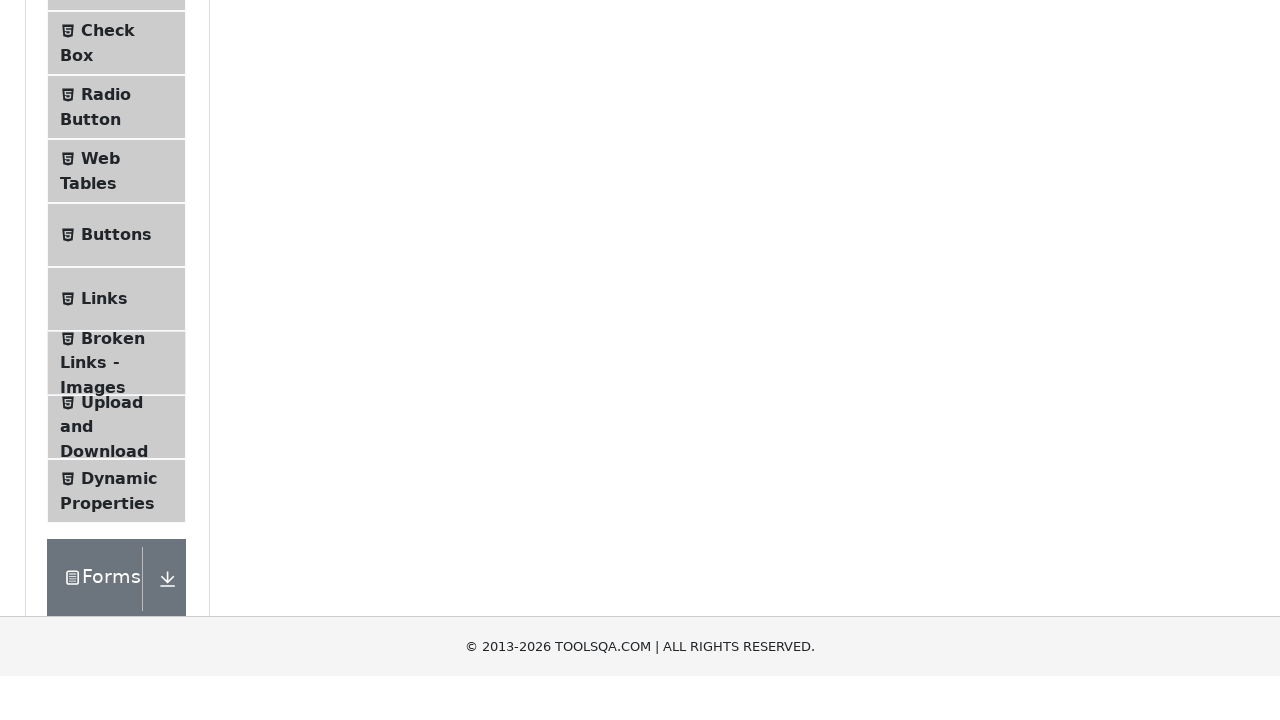

Clicked on Buttons option at (116, 517) on text=Buttons
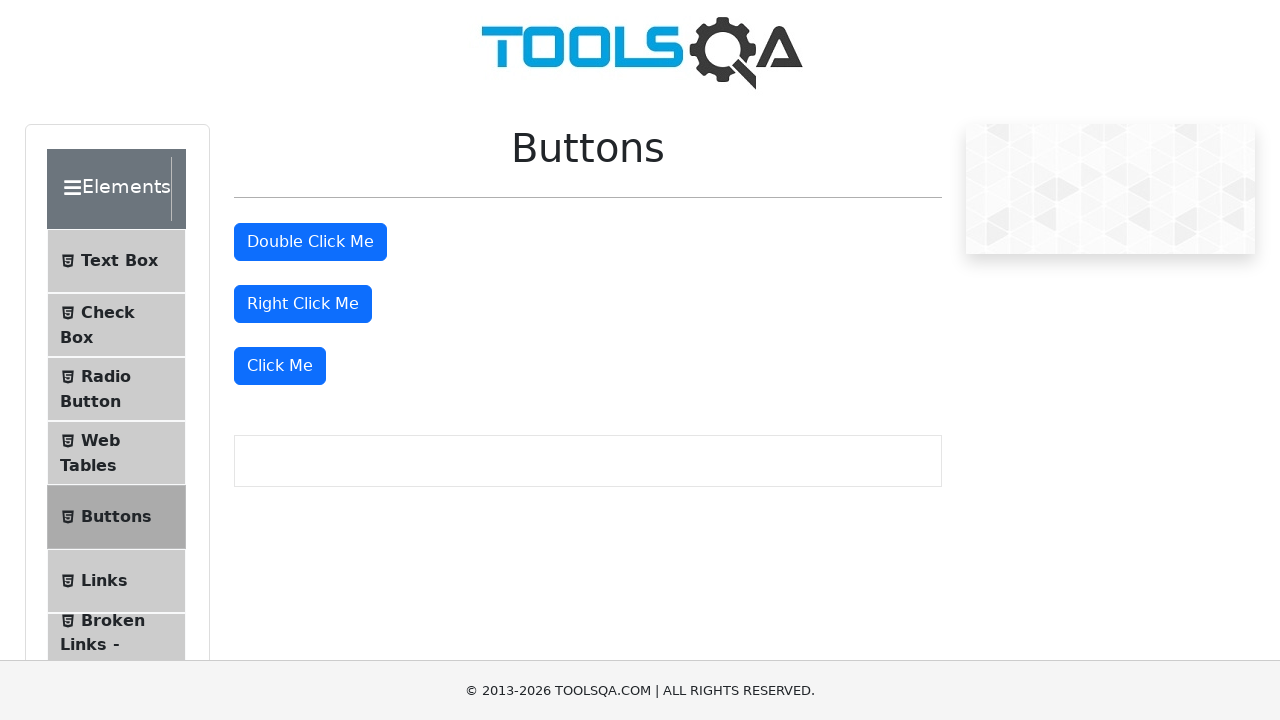

Double-clicked the 'Double Click Me' button at (310, 242) on #doubleClickBtn
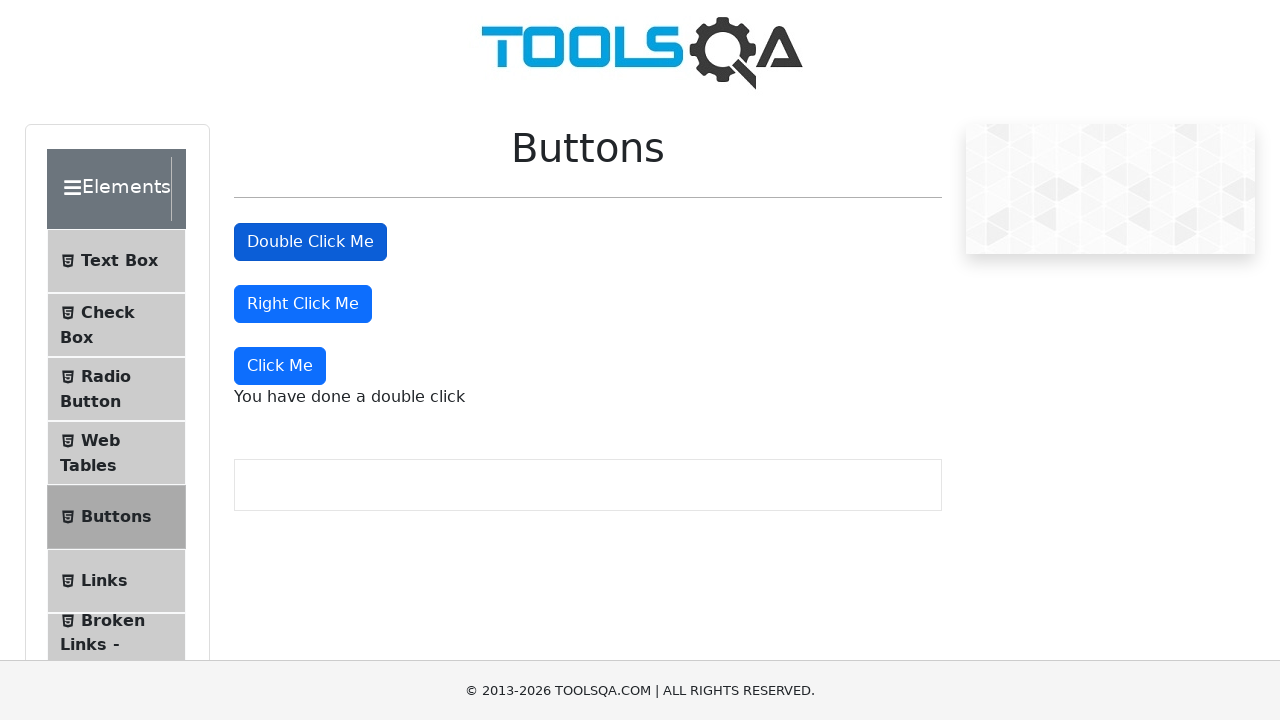

Double-click success message appeared
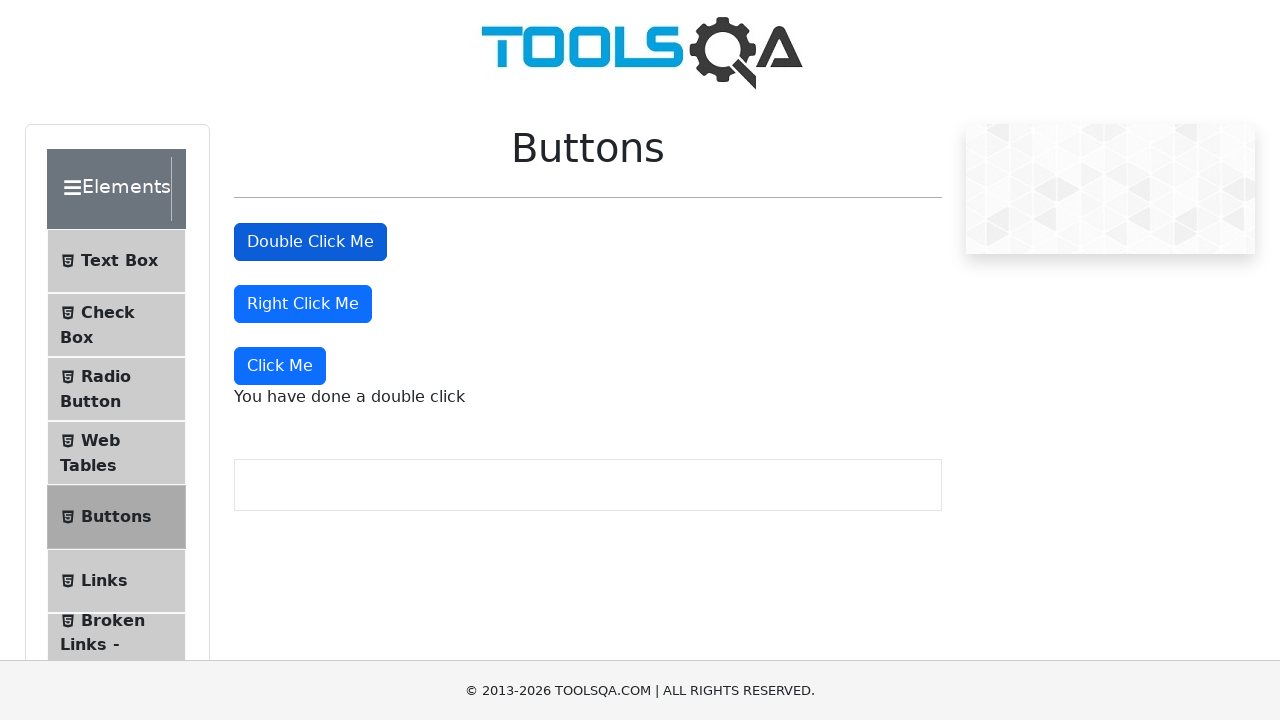

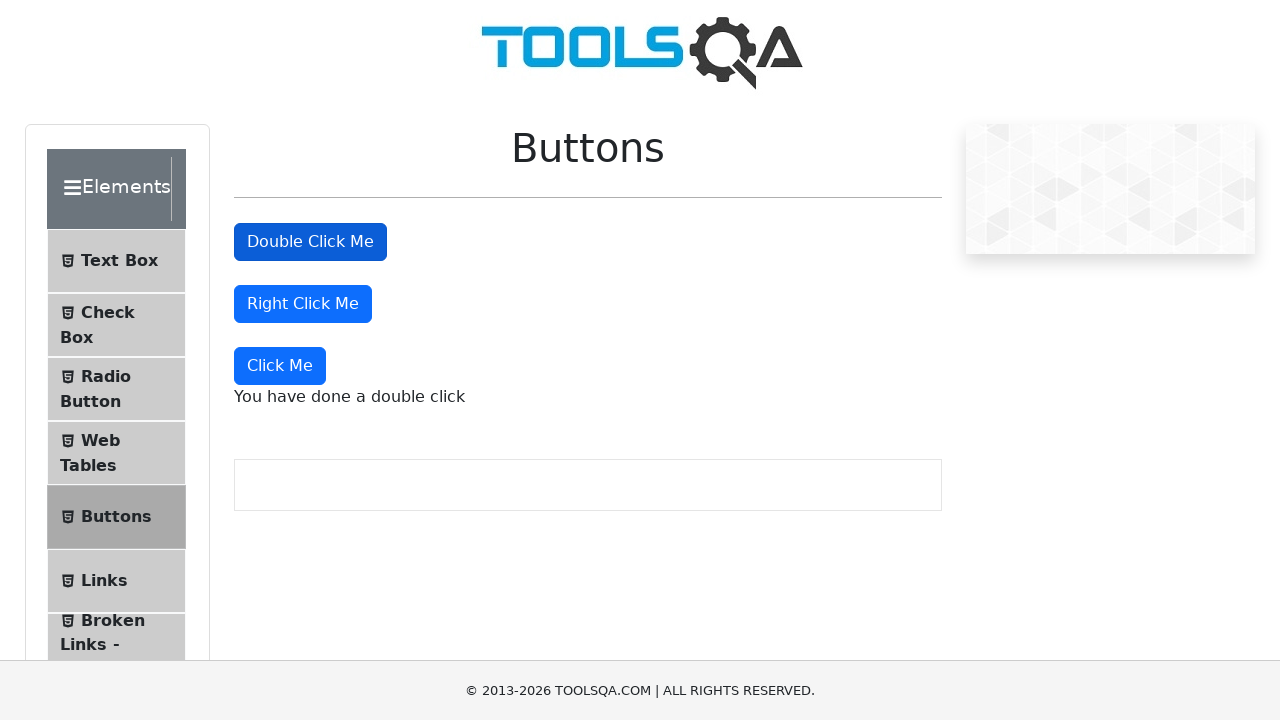